Tests that the "Clear completed" button displays correct text after marking an item as complete.

Starting URL: https://demo.playwright.dev/todomvc

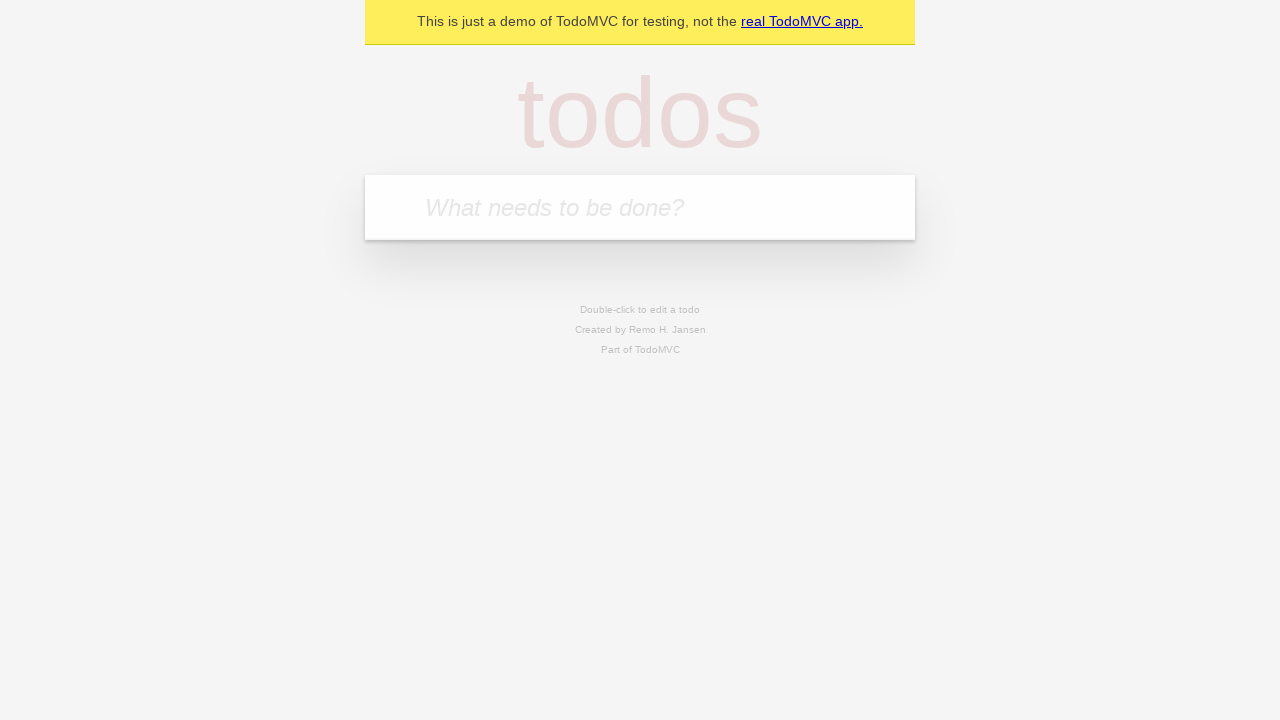

Filled todo input with 'buy some cheese' on internal:attr=[placeholder="What needs to be done?"i]
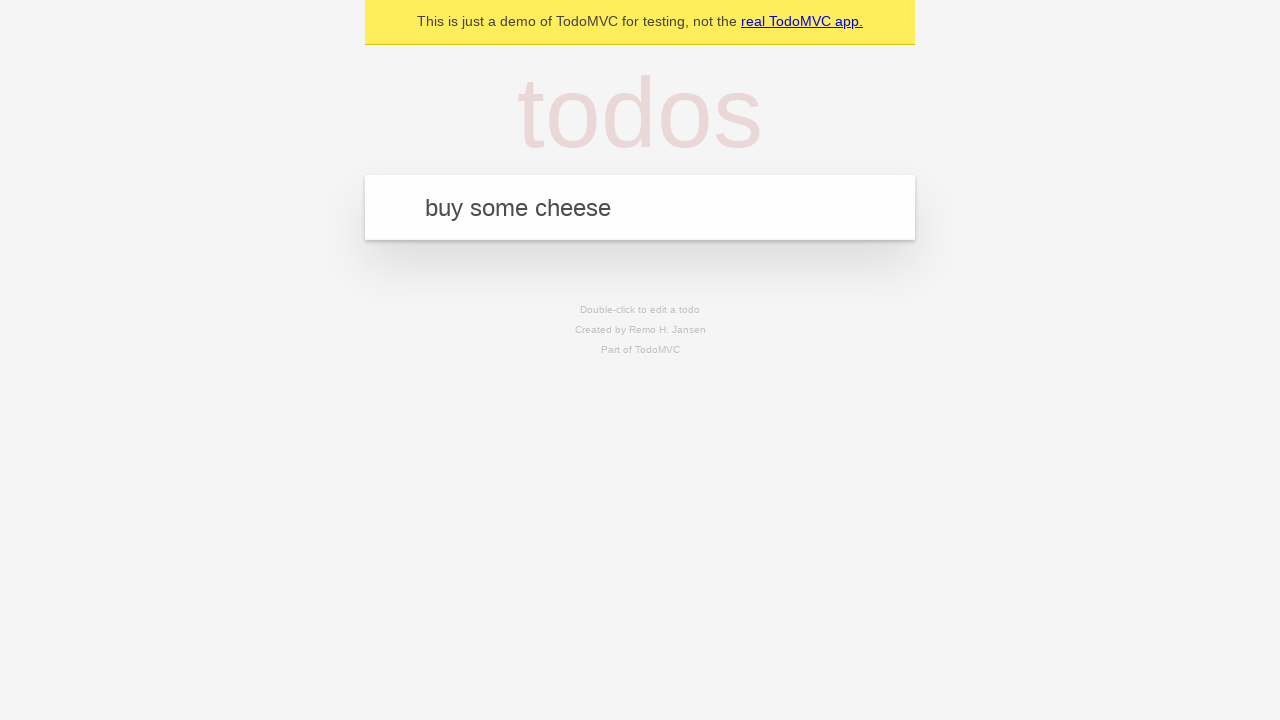

Pressed Enter to add 'buy some cheese' to todo list on internal:attr=[placeholder="What needs to be done?"i]
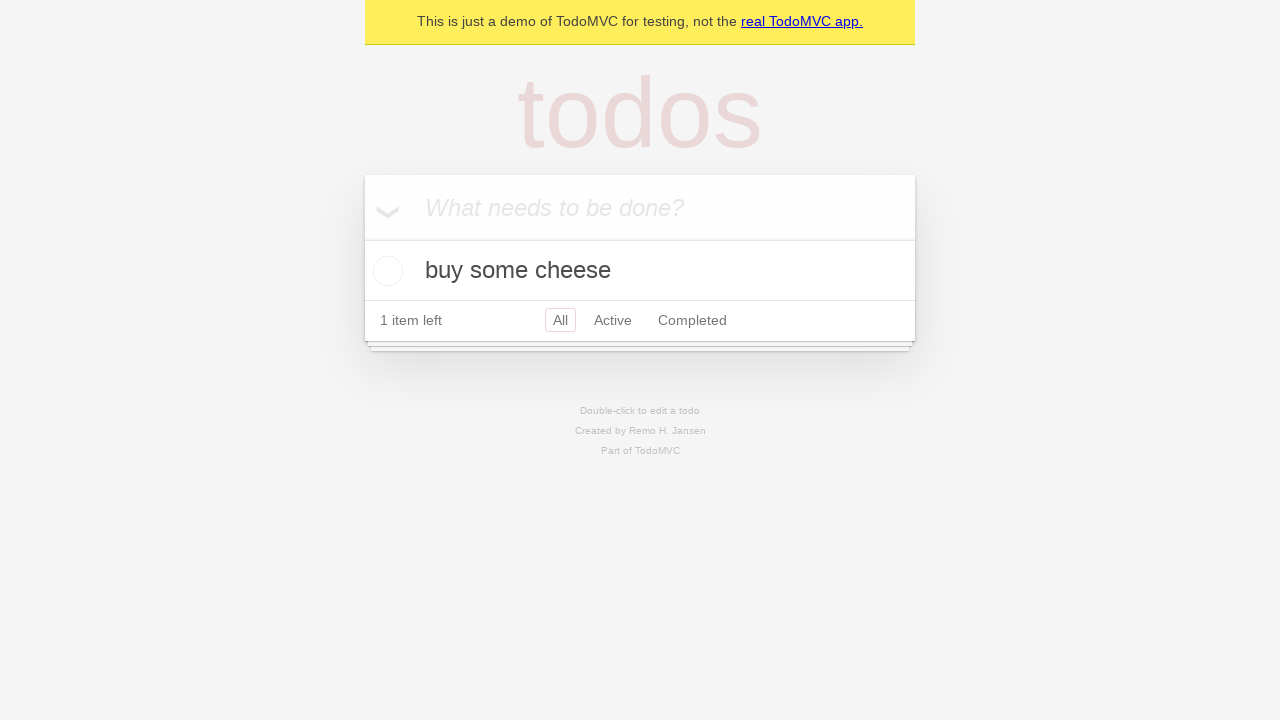

Filled todo input with 'feed the cat' on internal:attr=[placeholder="What needs to be done?"i]
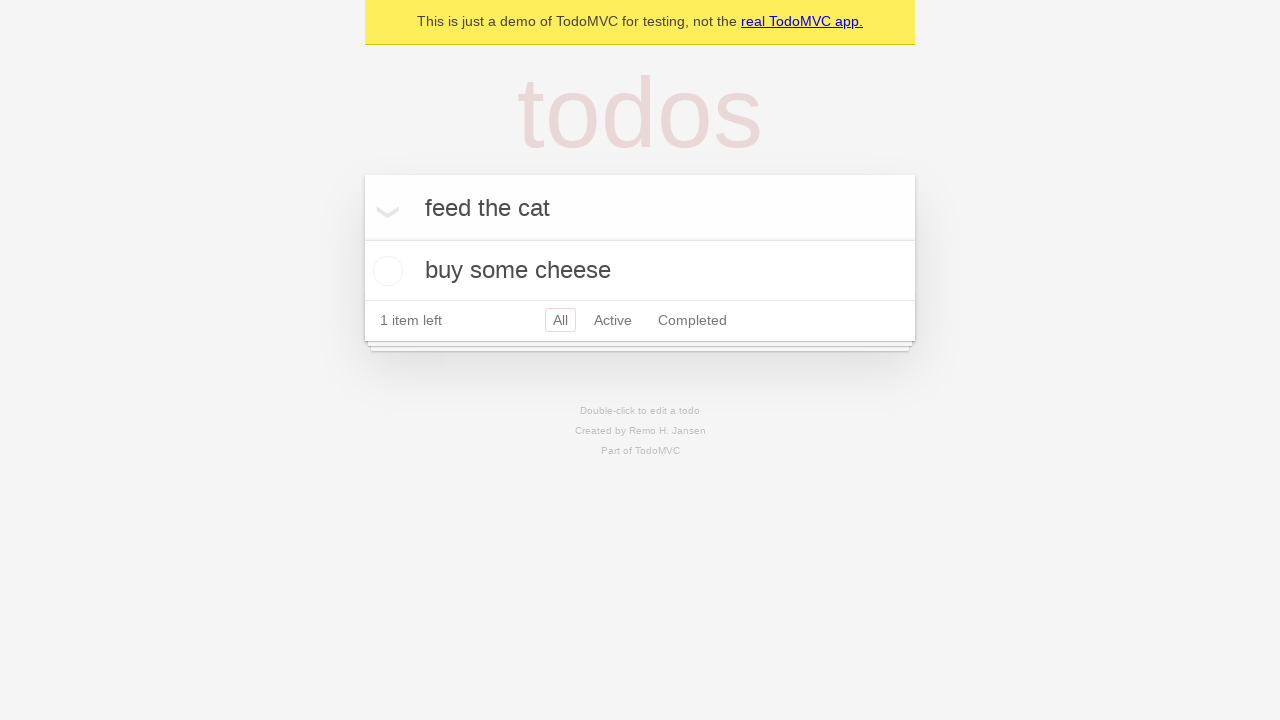

Pressed Enter to add 'feed the cat' to todo list on internal:attr=[placeholder="What needs to be done?"i]
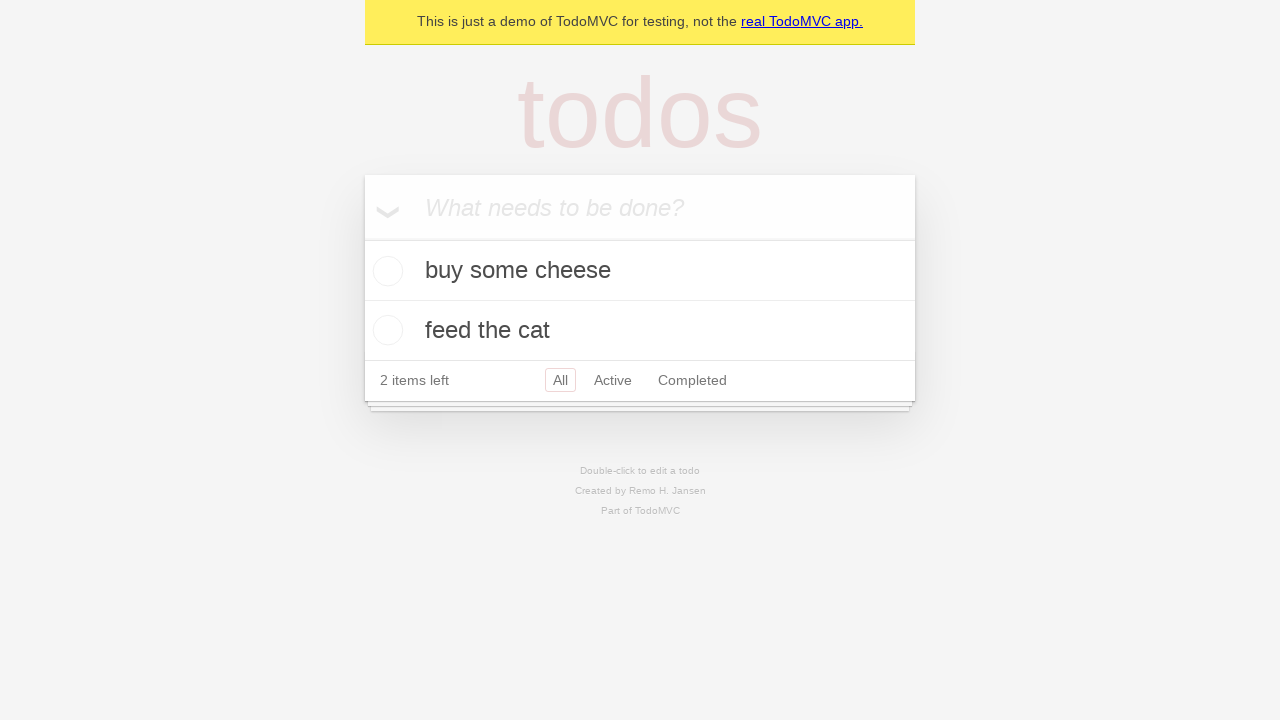

Filled todo input with 'book a doctors appointment' on internal:attr=[placeholder="What needs to be done?"i]
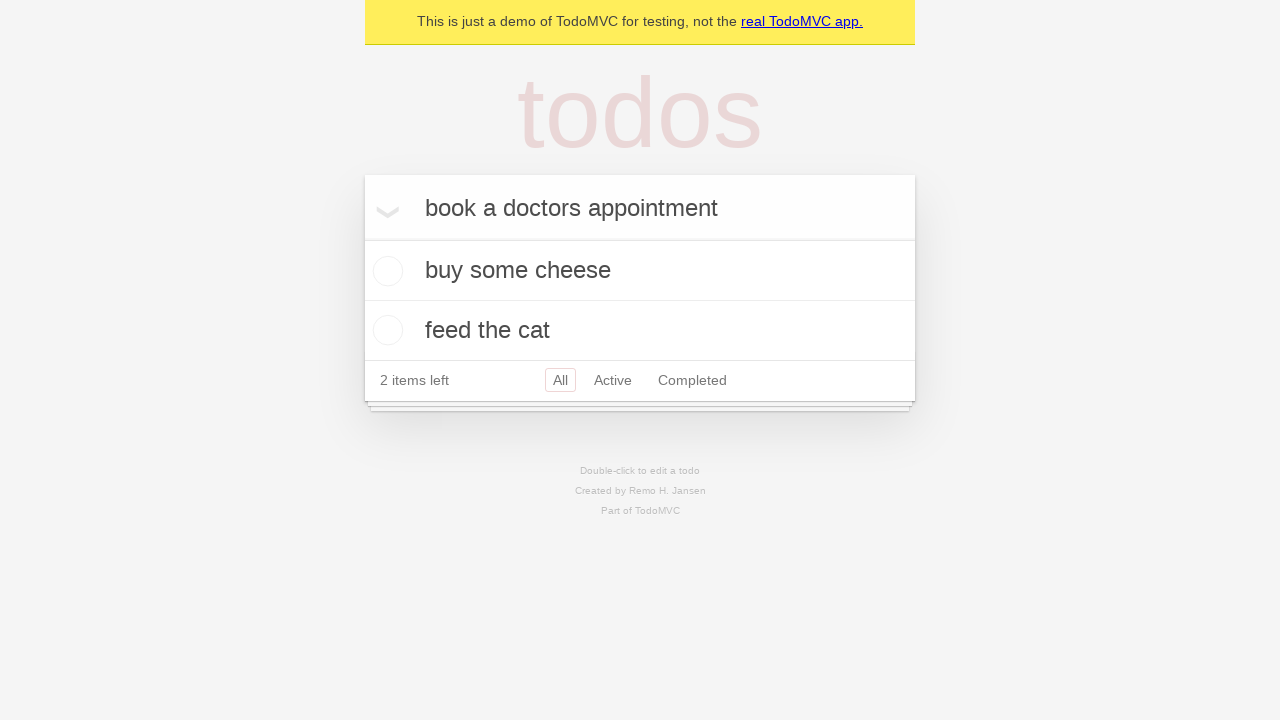

Pressed Enter to add 'book a doctors appointment' to todo list on internal:attr=[placeholder="What needs to be done?"i]
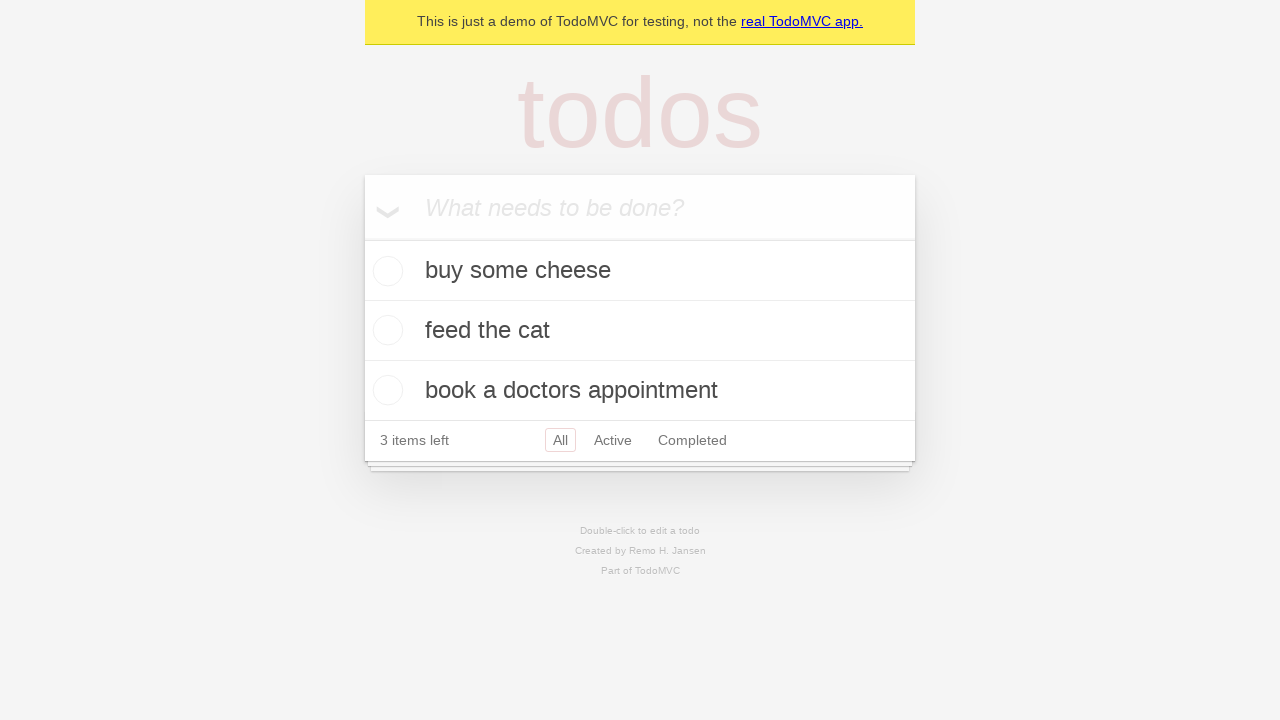

Marked first todo item as complete at (385, 271) on .todo-list li .toggle >> nth=0
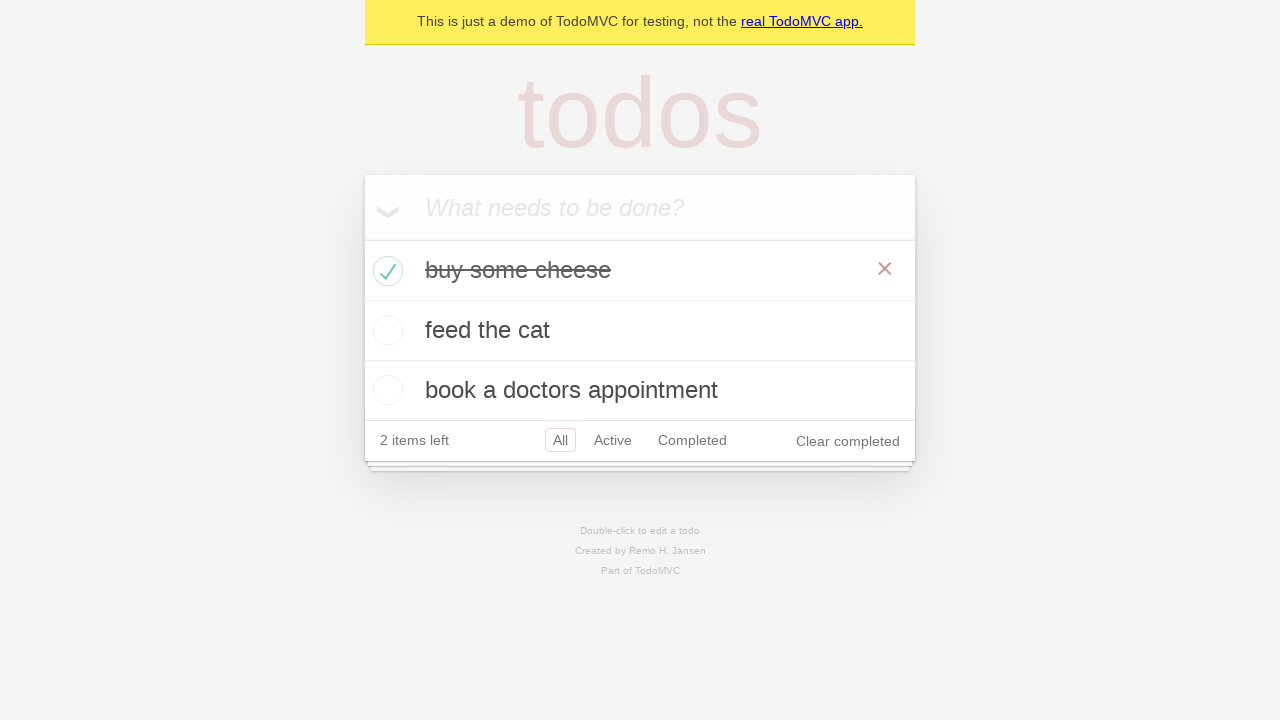

Clear completed button appeared after marking item as complete
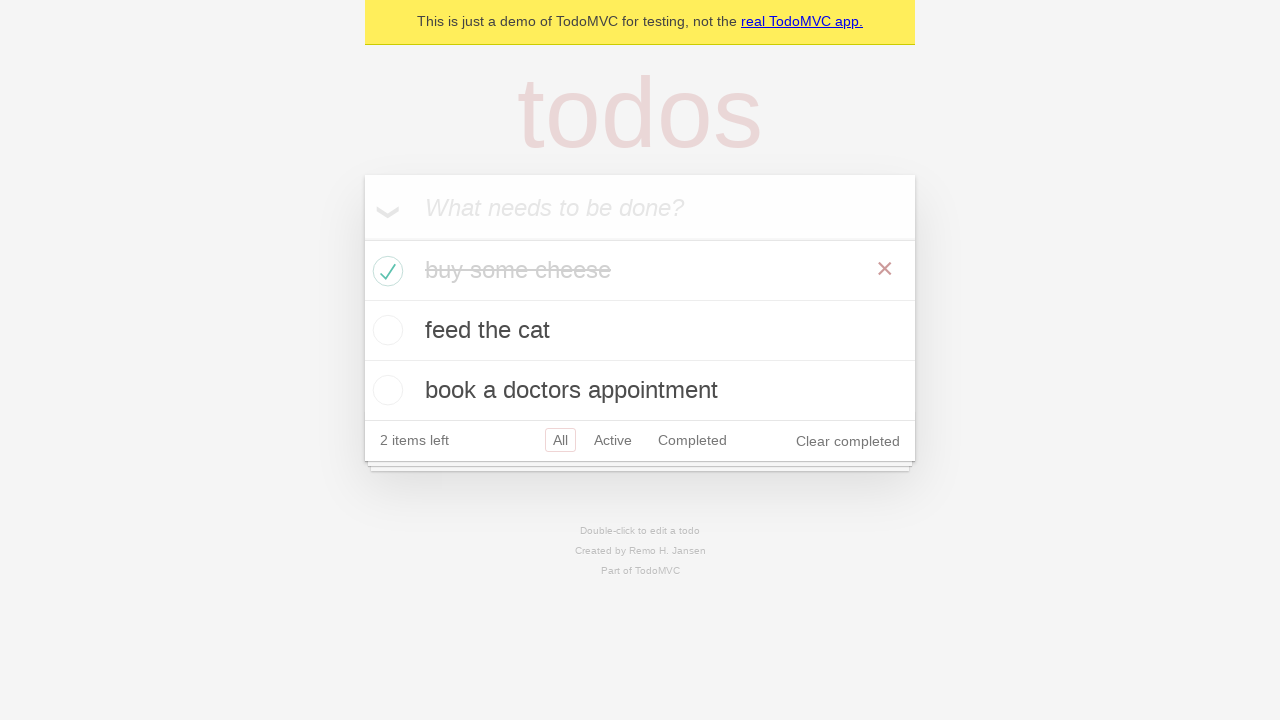

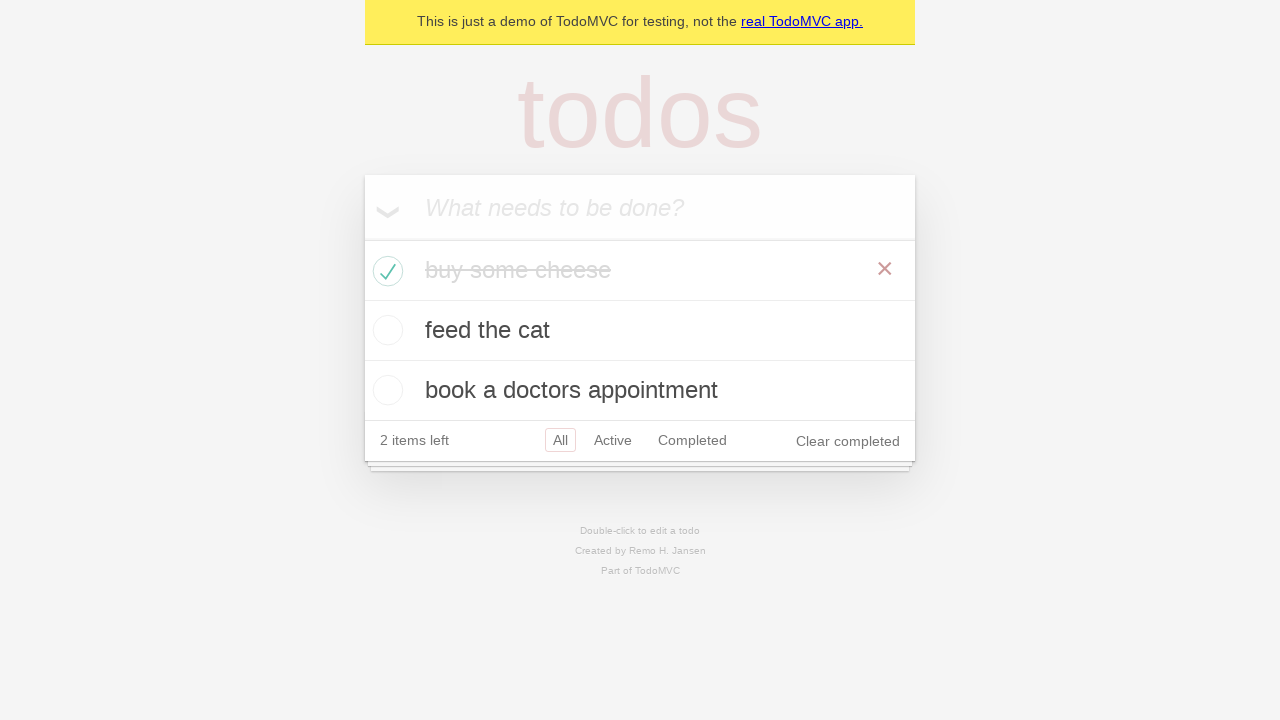